Tests the menu dropdown functionality on McDonald's homepage by clicking the menu navigation item to open and close it

Starting URL: https://www.mcdonalds.com/us/en-us.html

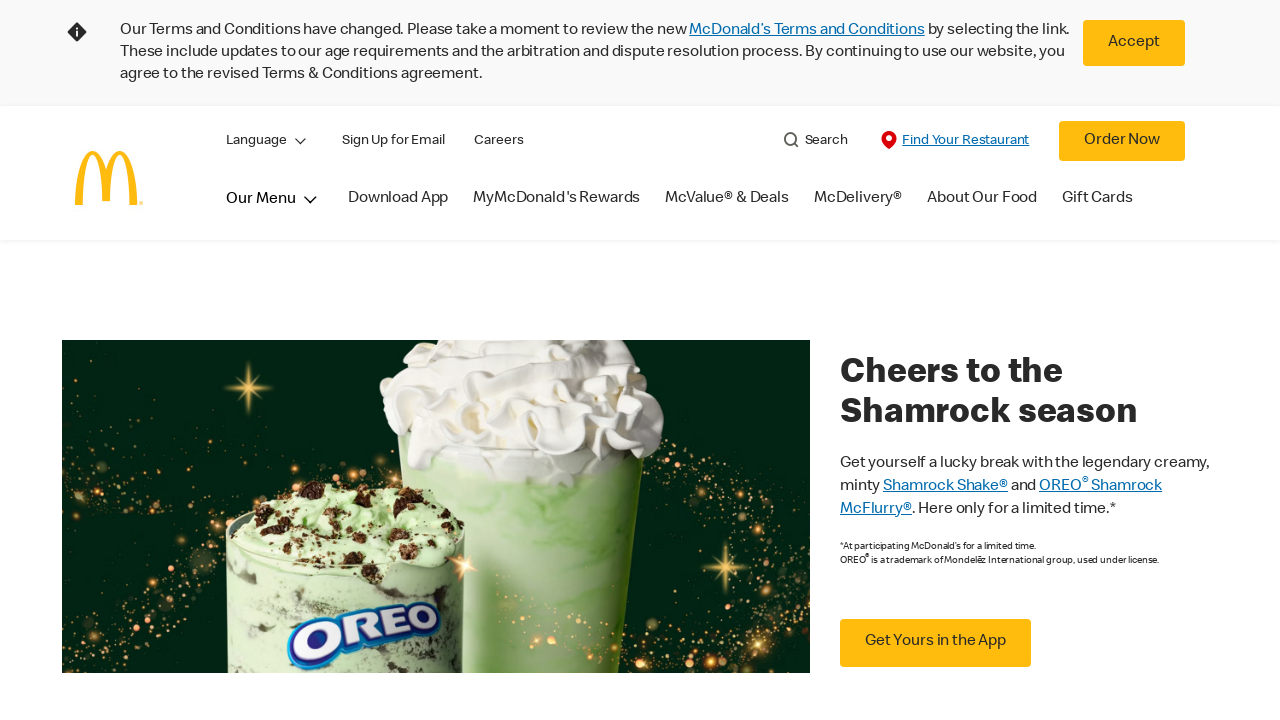

Waited for McDonald's homepage to load (networkidle)
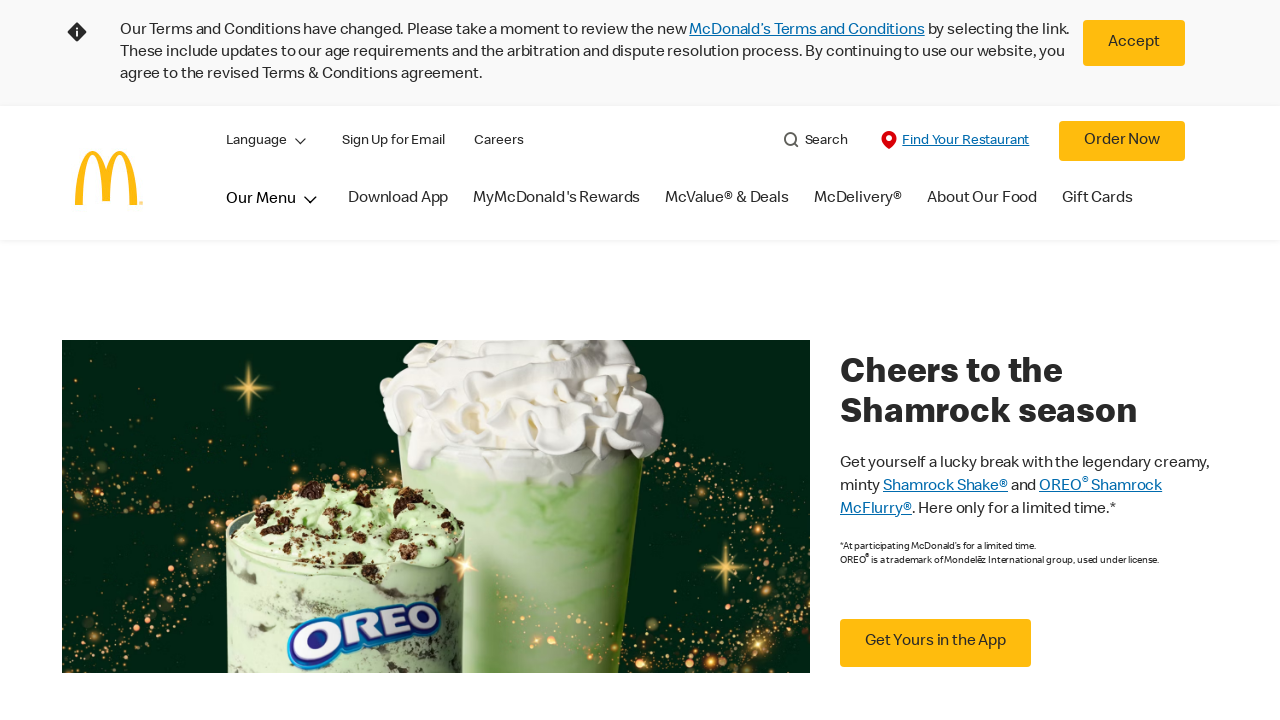

Clicked menu navigation item to open dropdown at (284, 214) on .cmp-global-header__primary-nav > div:nth-child(1) > nav:nth-child(1) > ul:nth-c
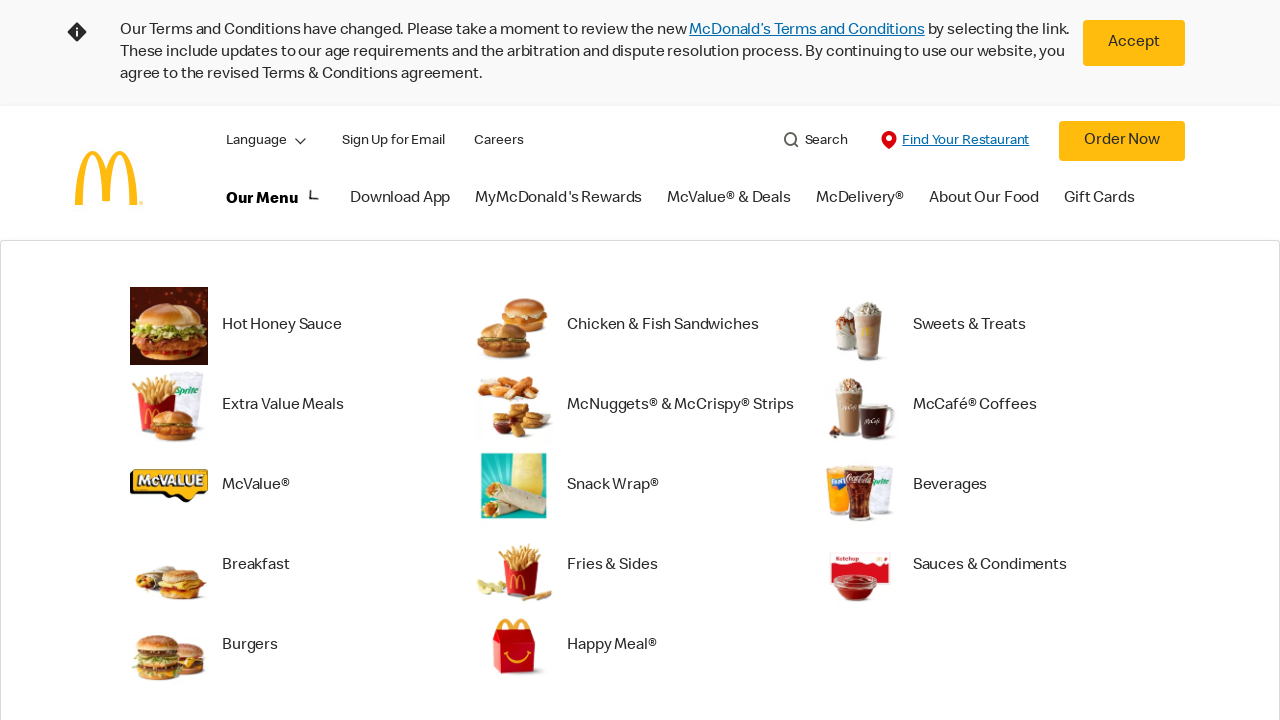

Waited 1 second for menu dropdown to fully open
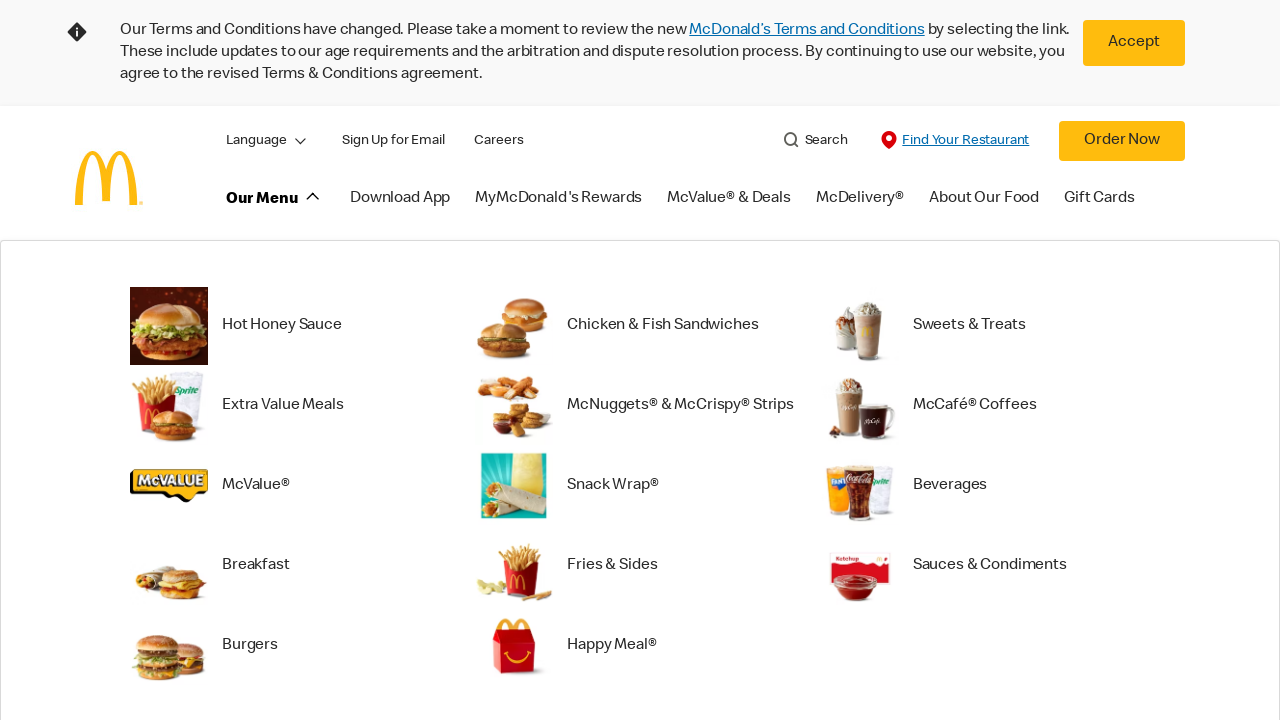

Clicked menu navigation item to close dropdown at (285, 214) on .cmp-global-header__primary-nav > div:nth-child(1) > nav:nth-child(1) > ul:nth-c
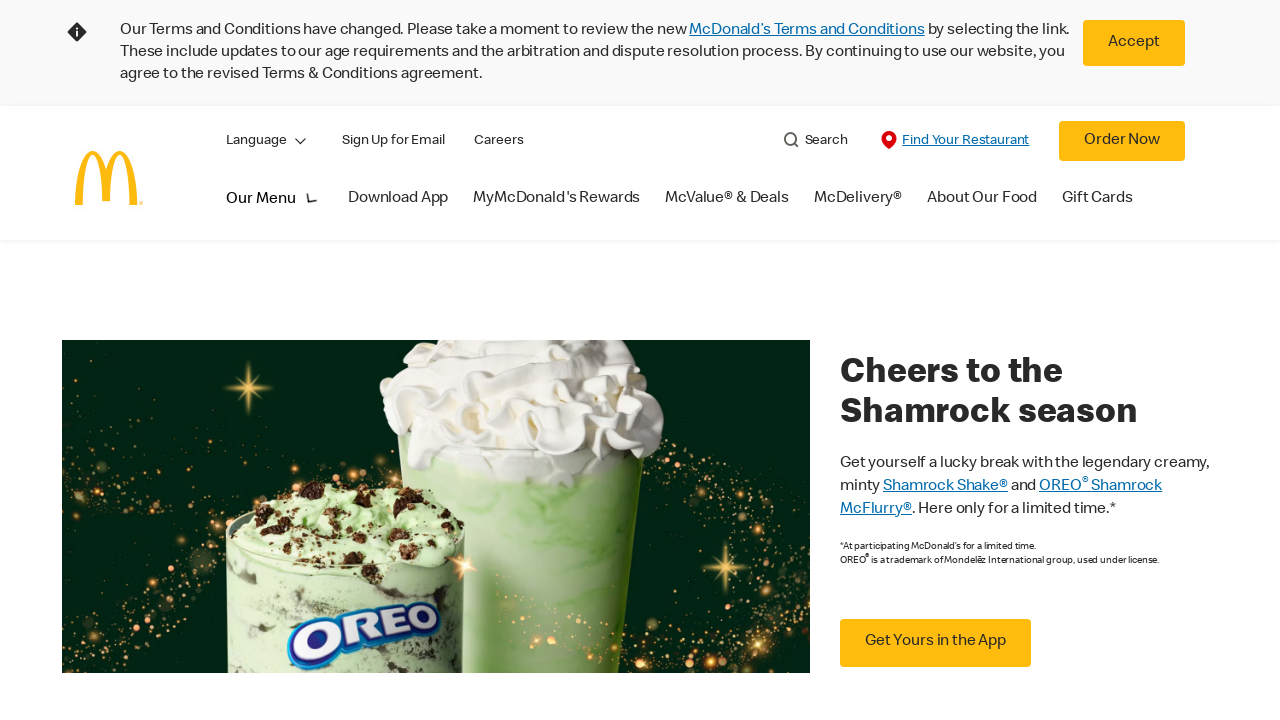

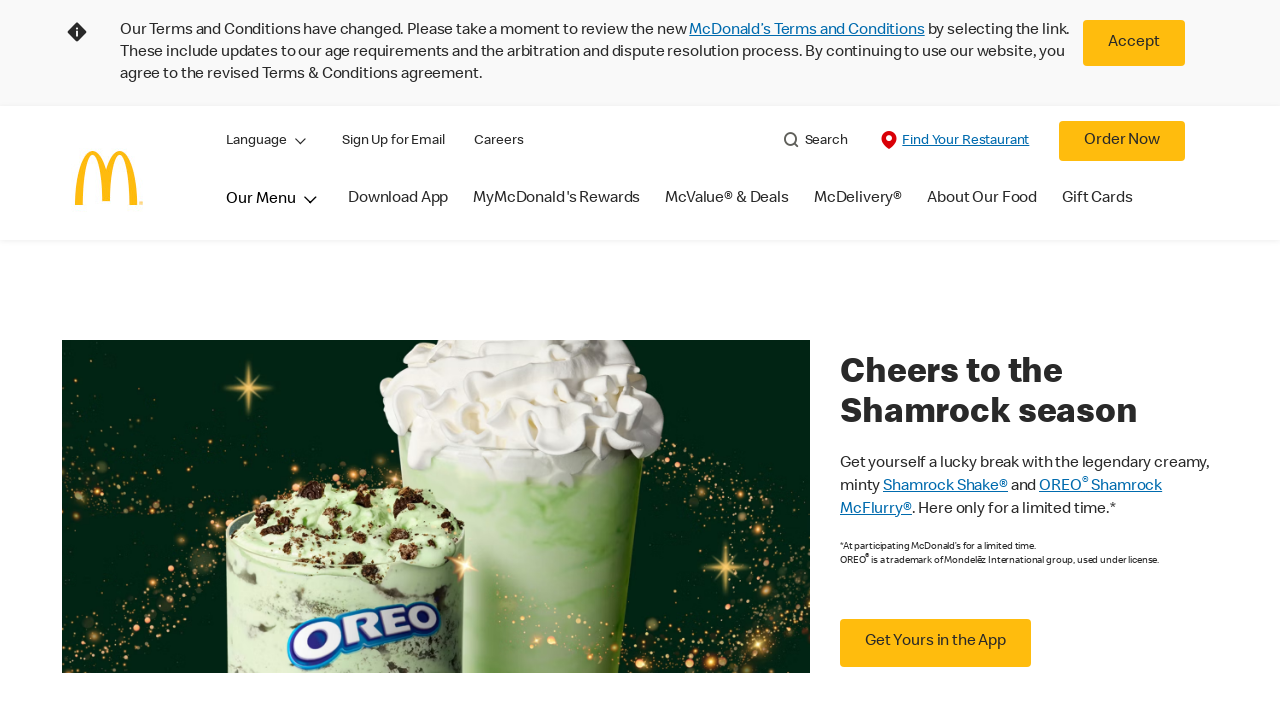